Tests double-click functionality on a button and verifies the resulting text change

Starting URL: https://automationfc.github.io/basic-form/index.html

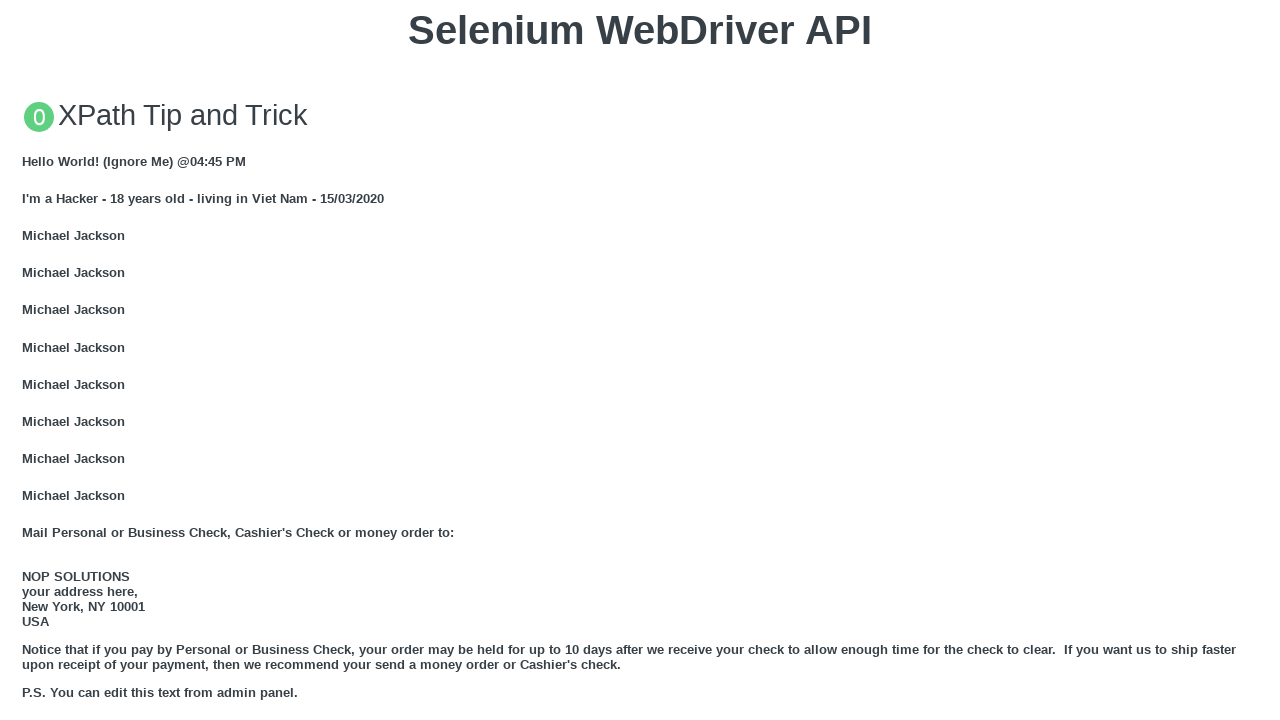

Scrolled double-click button into view
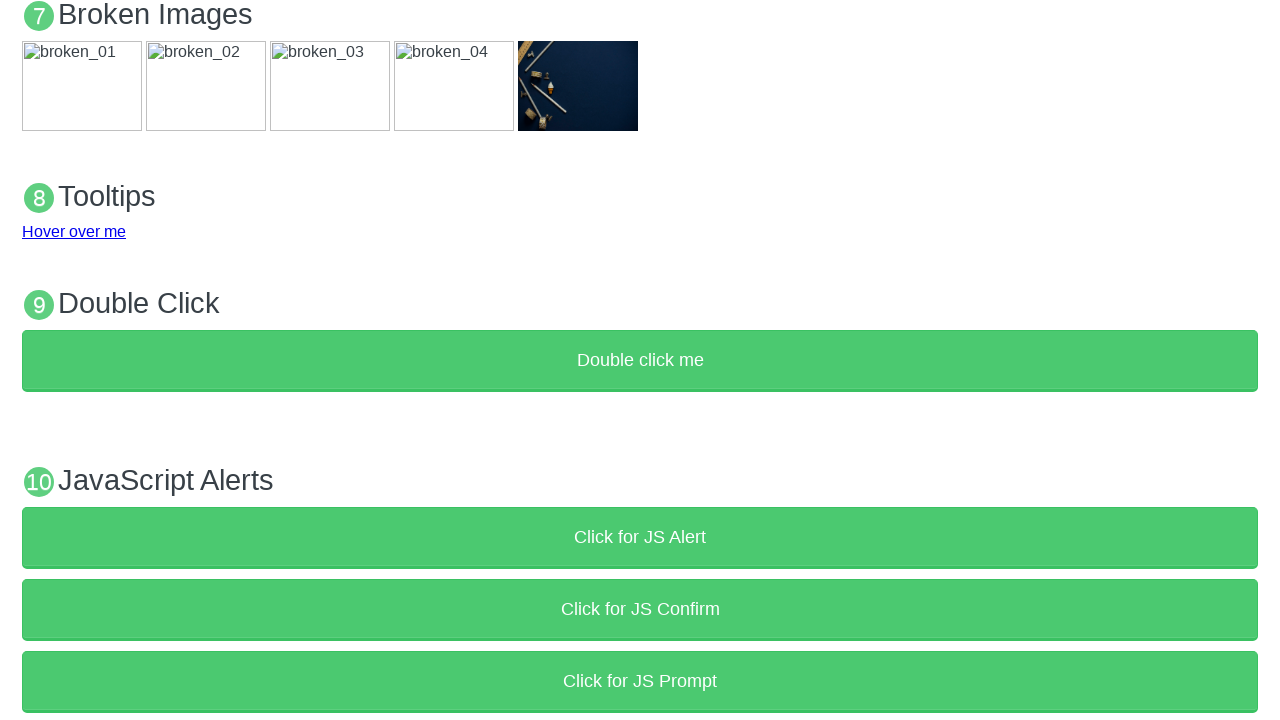

Double-clicked the button at (640, 361) on xpath=//button[text()='Double click me']
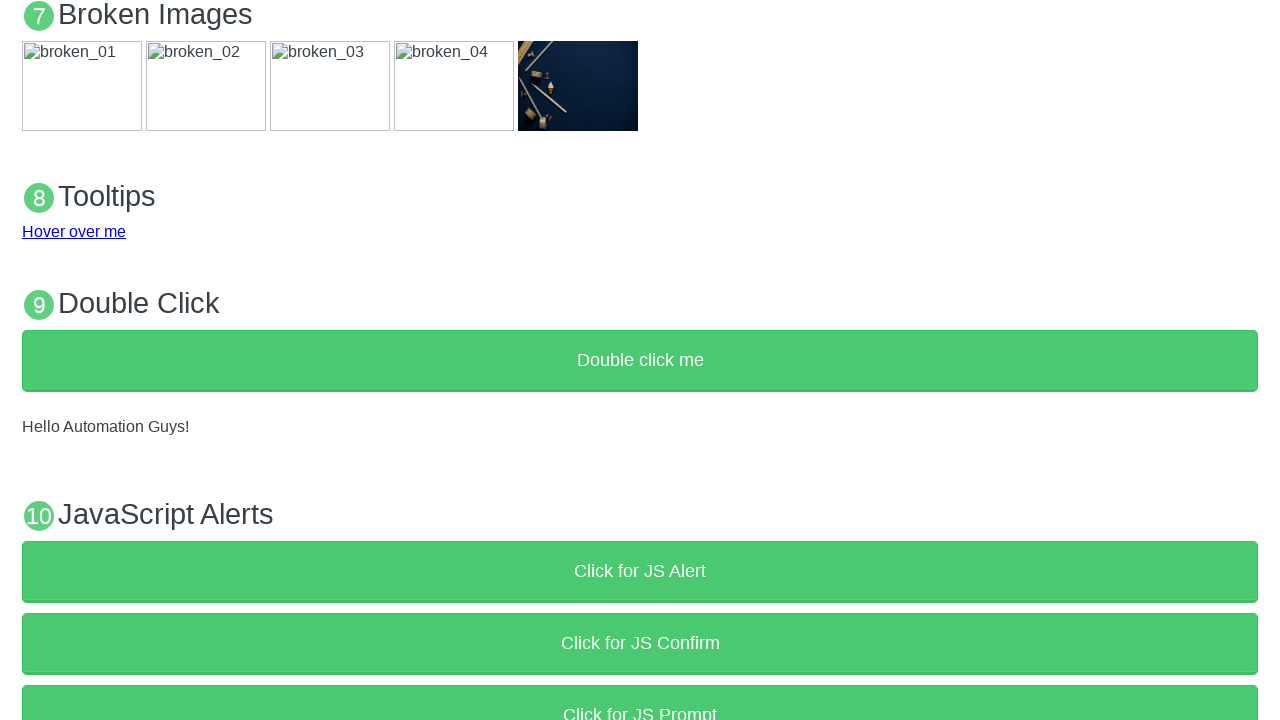

Verified text changed to 'Hello Automation Guys!' after double-click
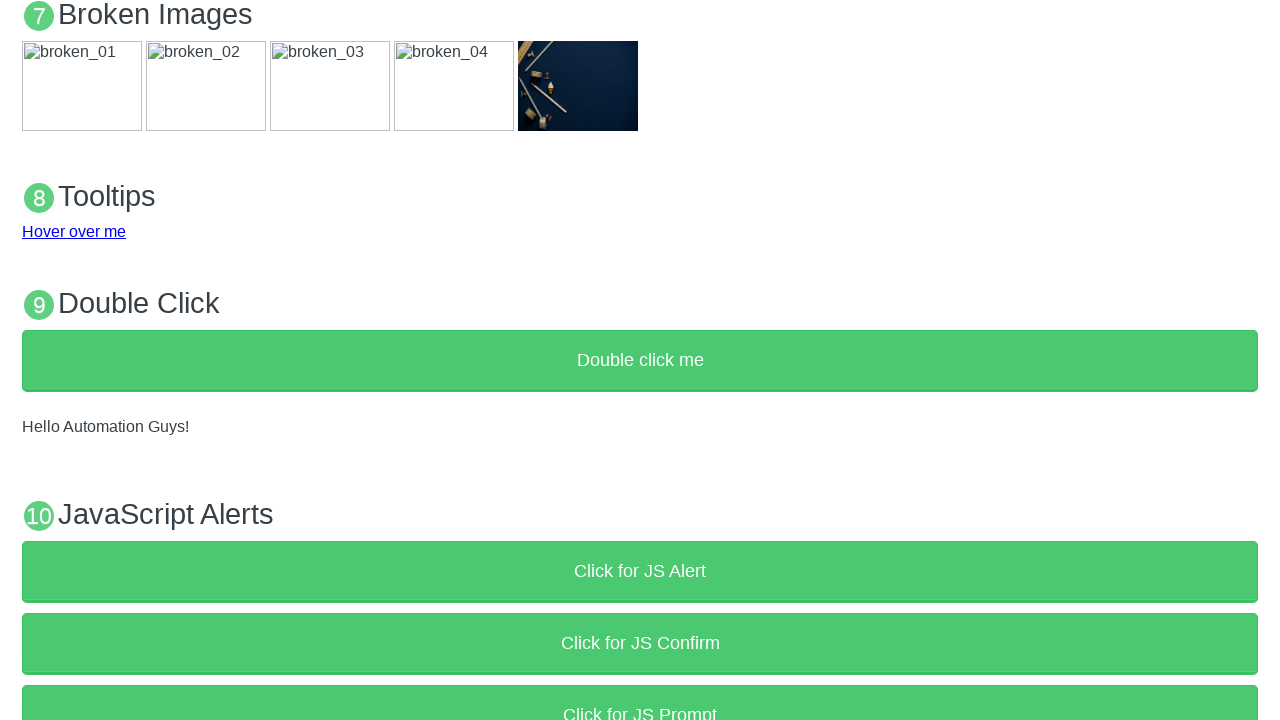

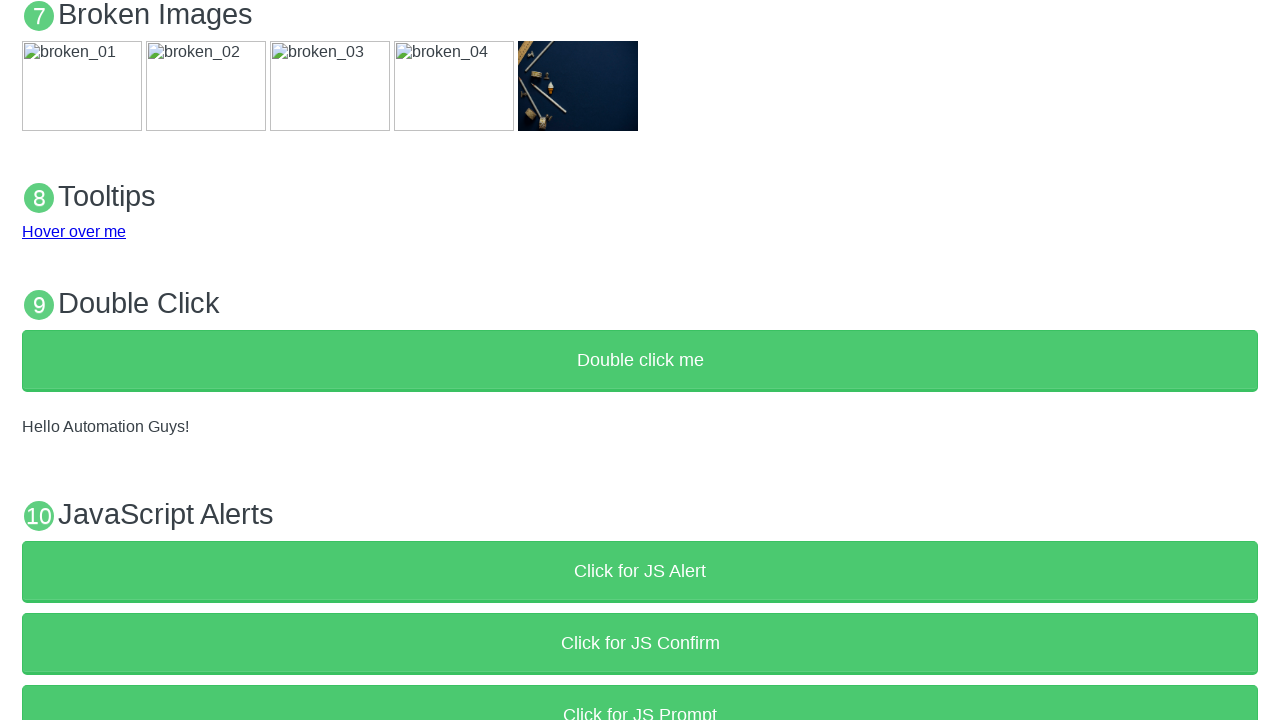